Tests JavaScript alert handling by clicking buttons that trigger different types of alerts, accepting them, and interacting with confirm dialogs on the DemoQA alerts page.

Starting URL: https://demoqa.com/alerts

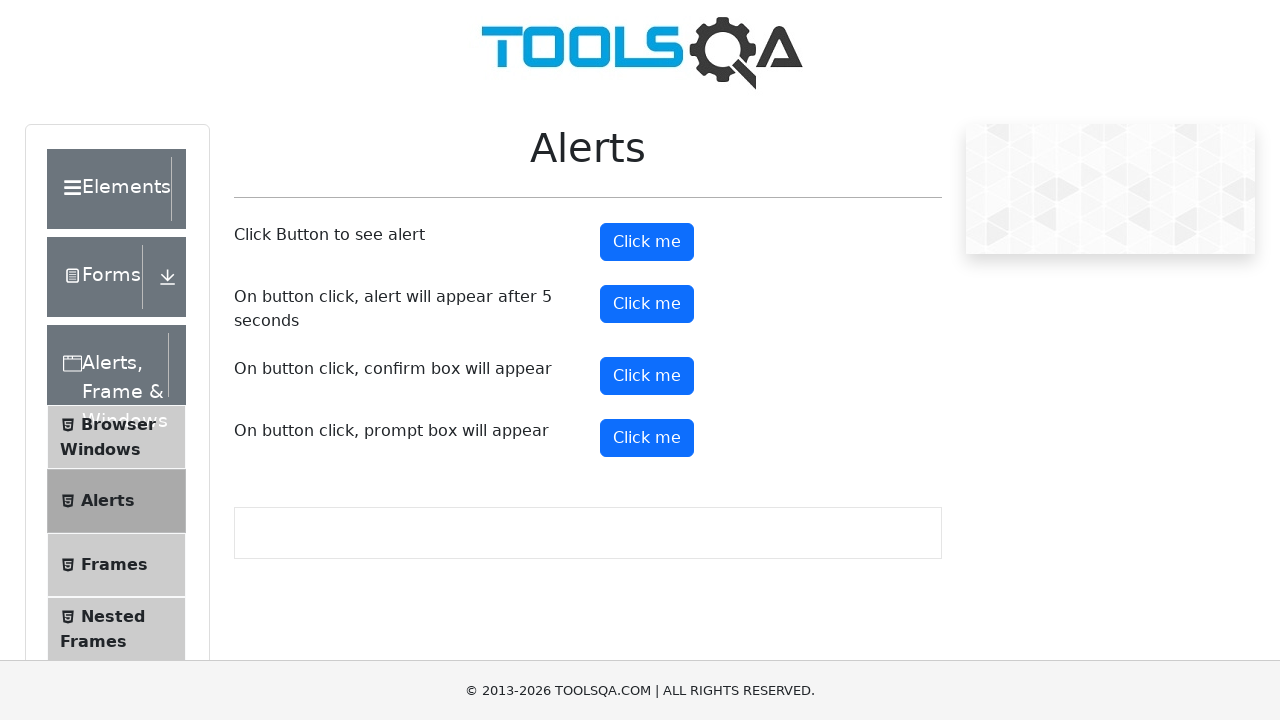

Set up dialog handler to automatically accept alerts
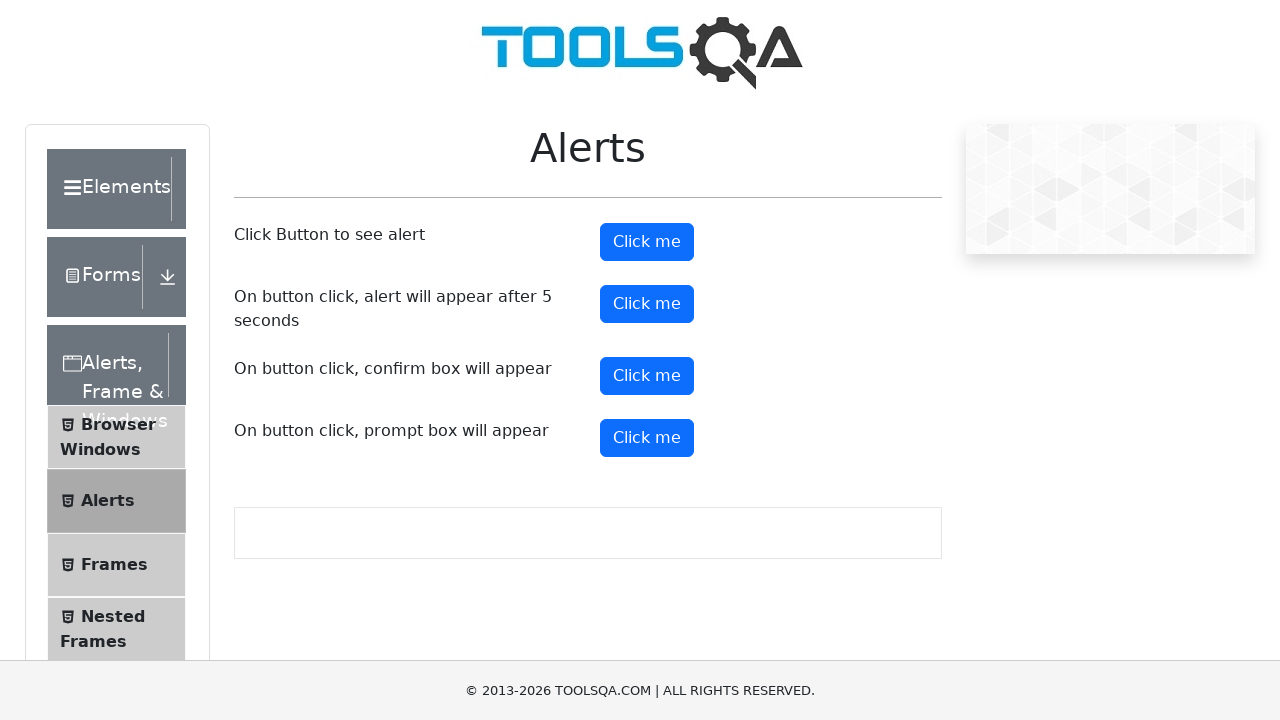

Waited for alert button to be available
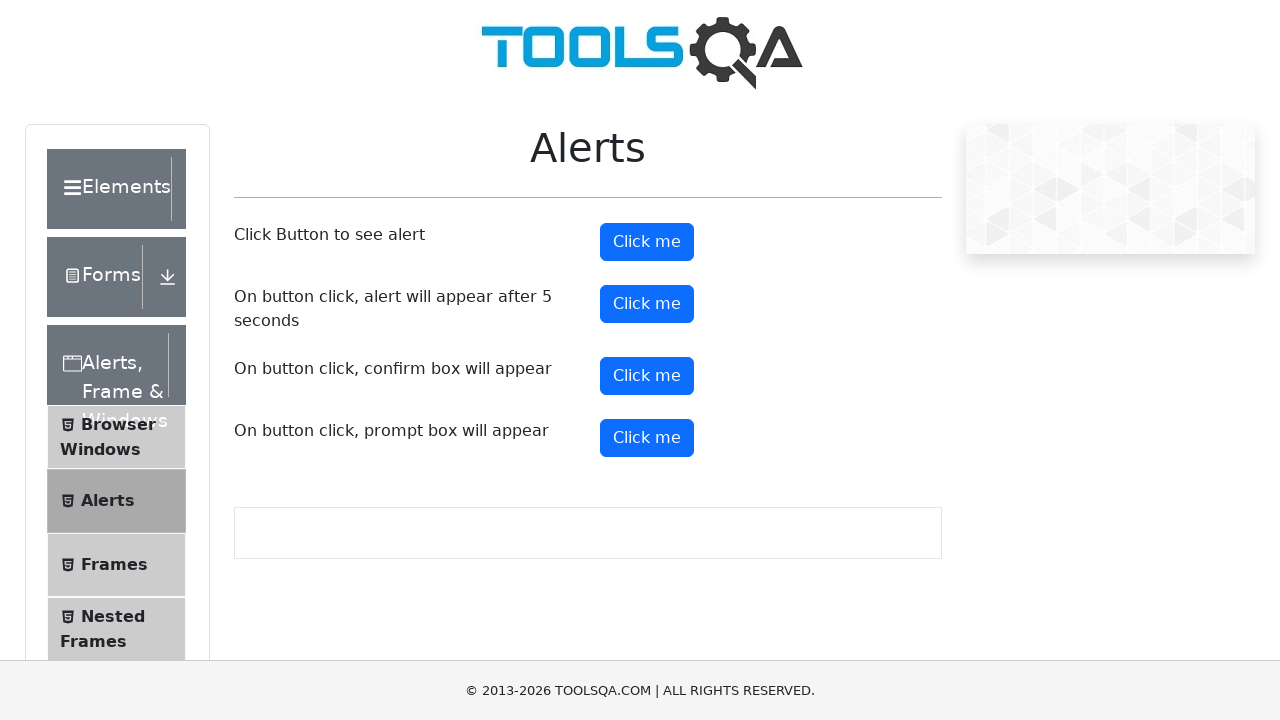

Clicked alert button to trigger simple alert at (647, 242) on xpath=//button[@id='alertButton']
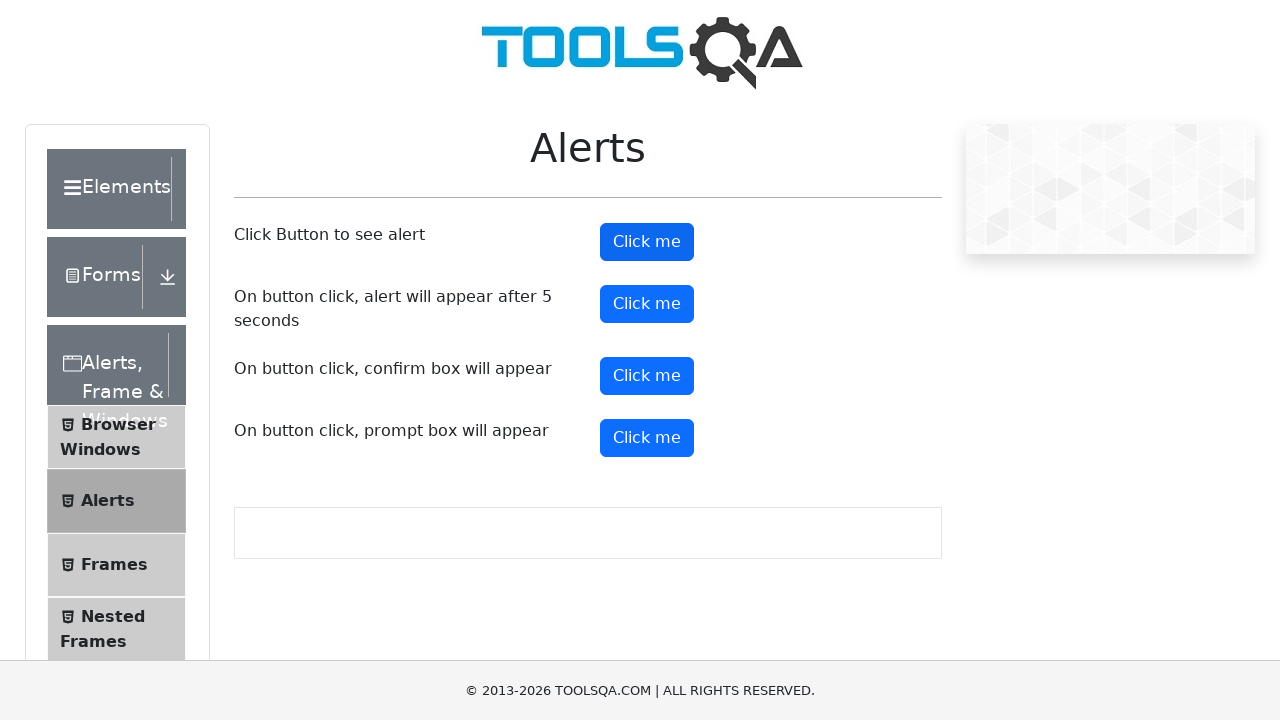

Waited 500ms for alert to be handled
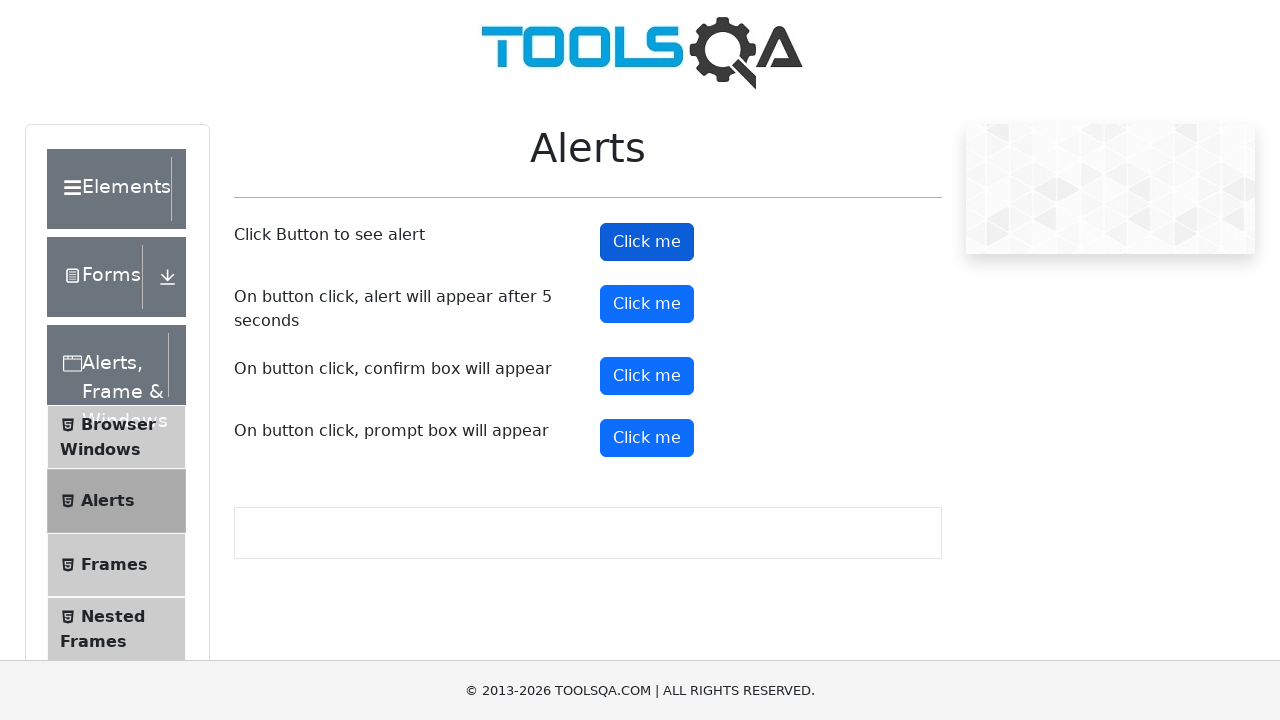

Waited for confirm button to be available
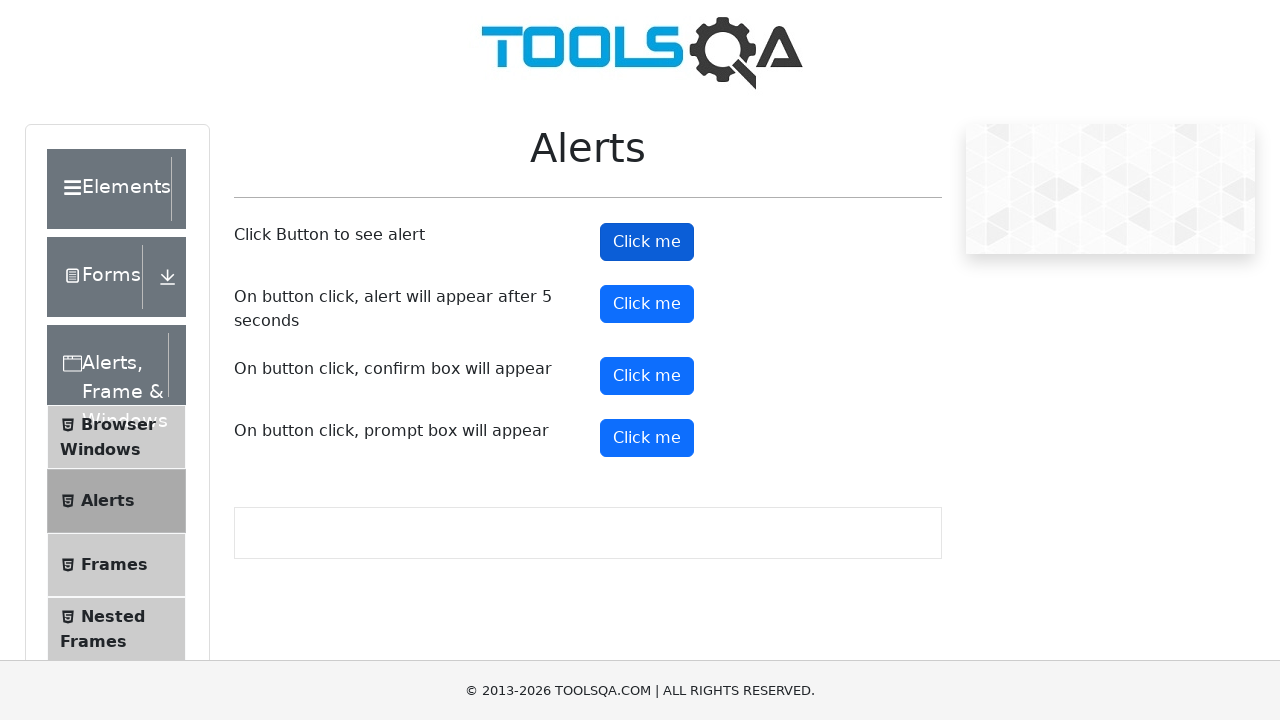

Clicked confirm button to trigger confirm dialog at (647, 376) on #confirmButton
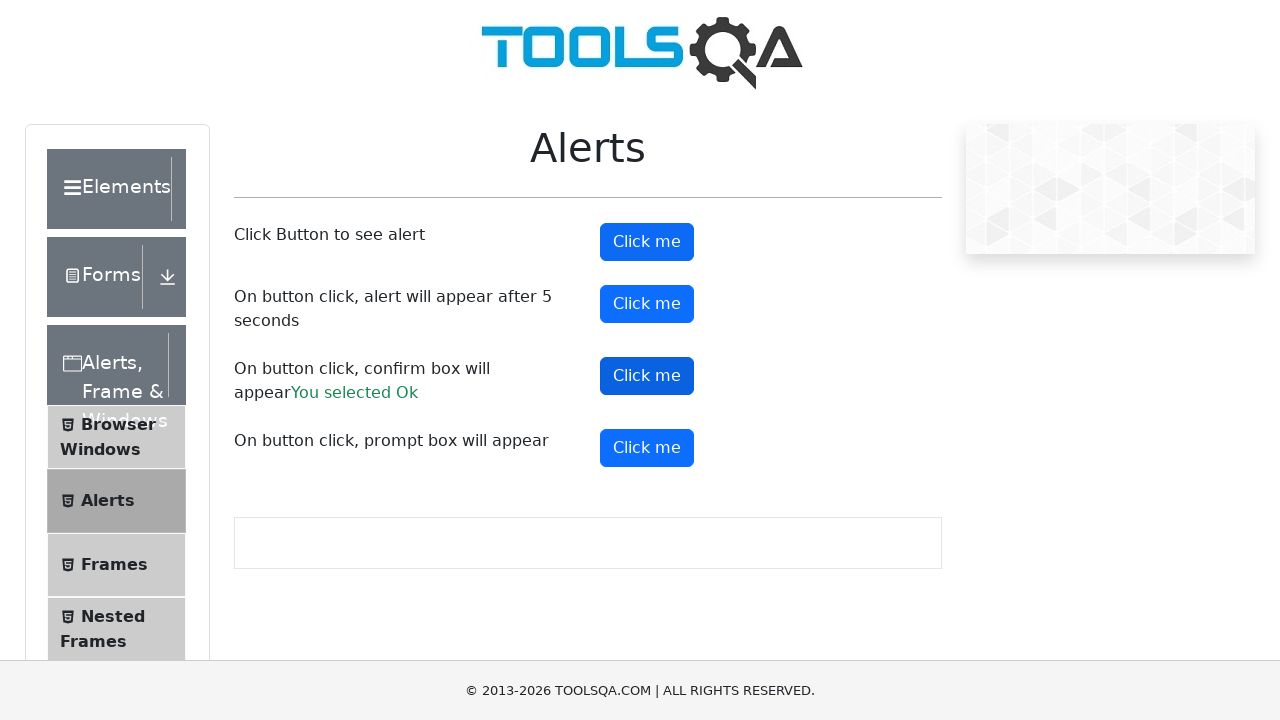

Waited 500ms for confirm dialog to be handled
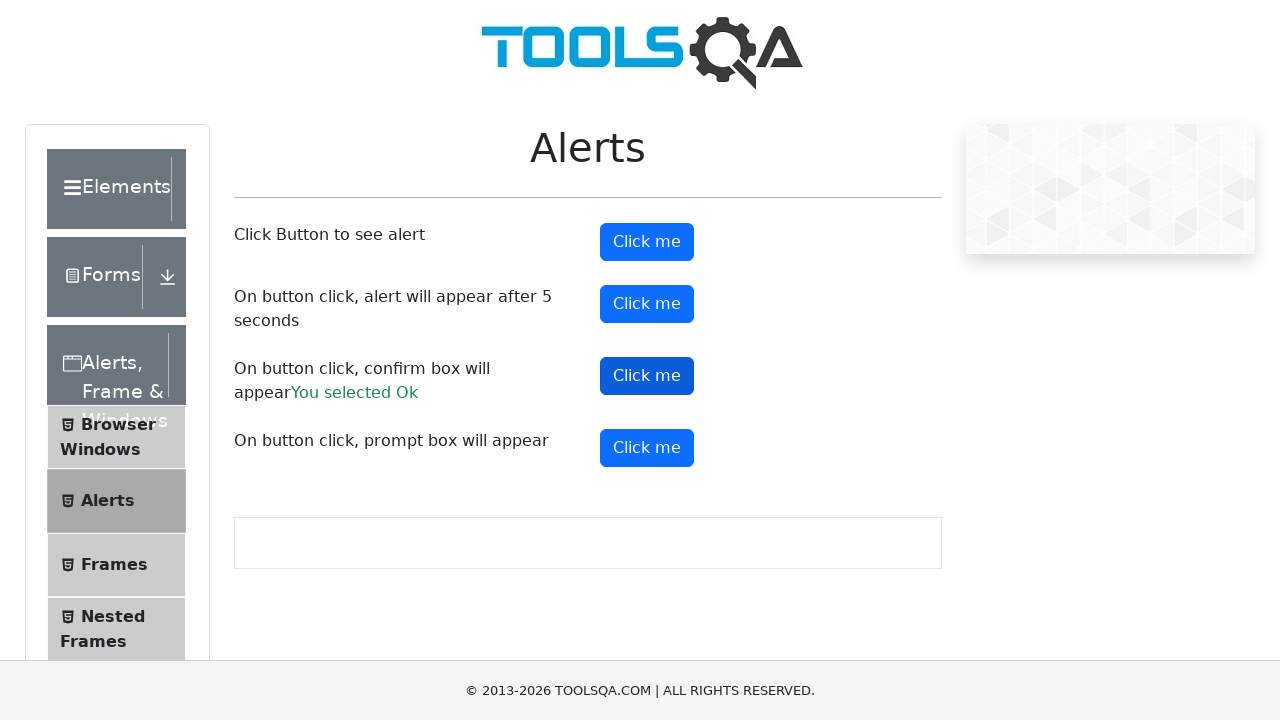

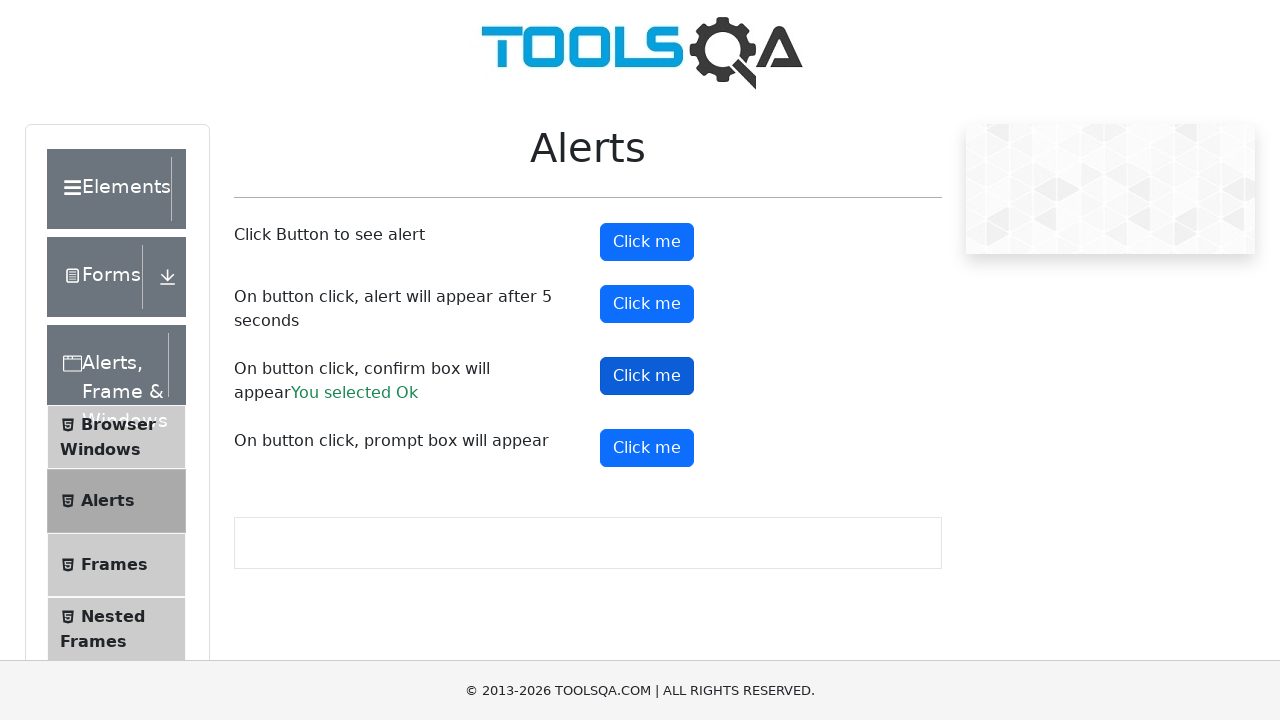